Clicks on the Horizontal Slider link and verifies the page header

Starting URL: https://the-internet.herokuapp.com/

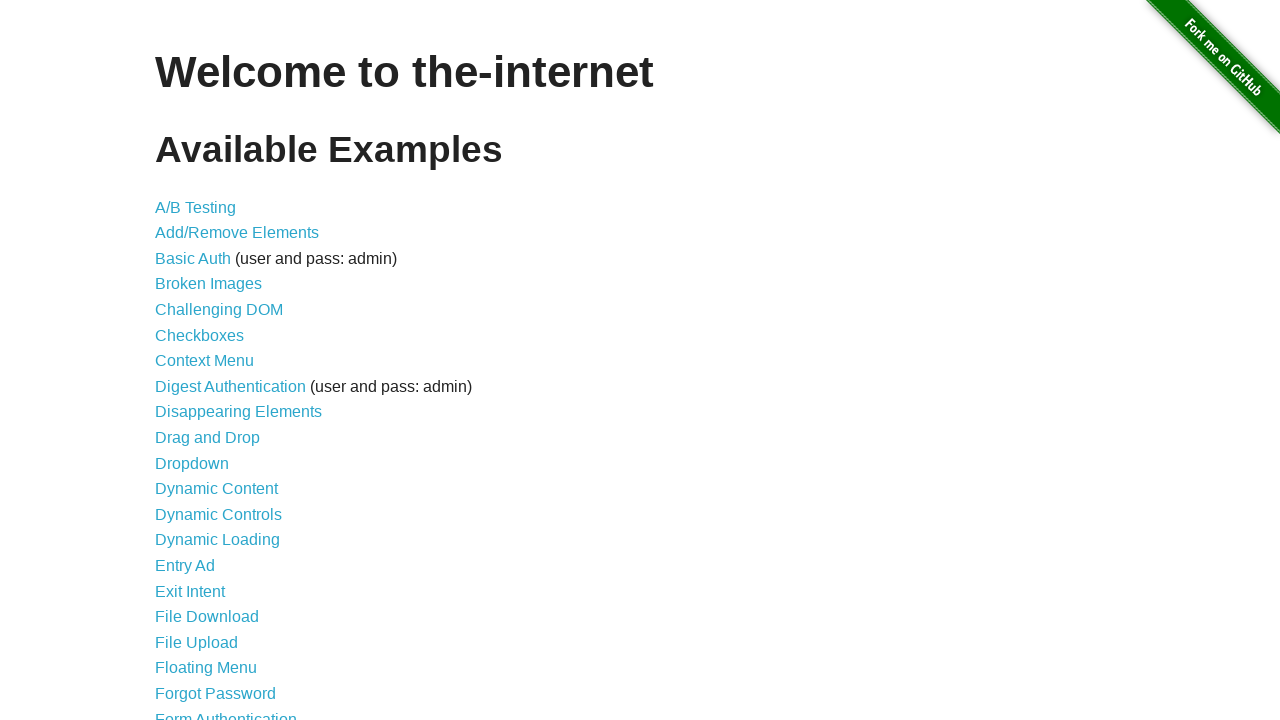

Clicked on the Horizontal Slider link at (214, 361) on text=Horizontal Slider
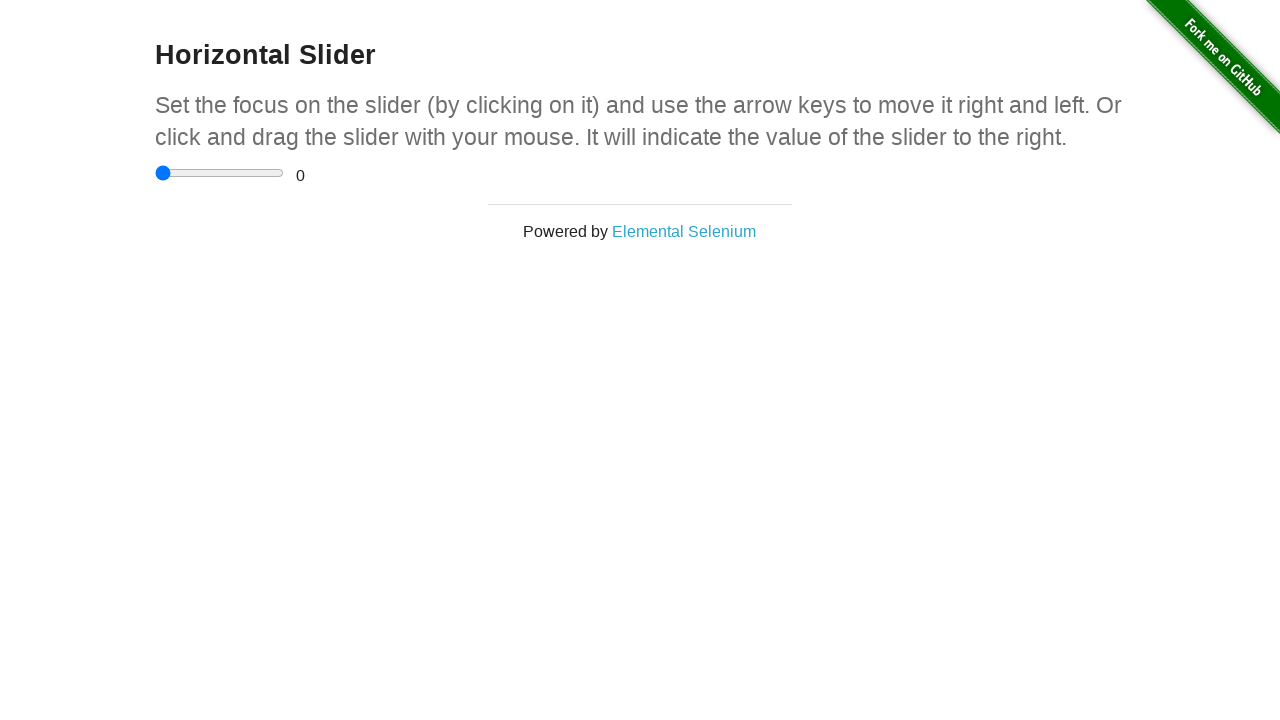

Retrieved page header text
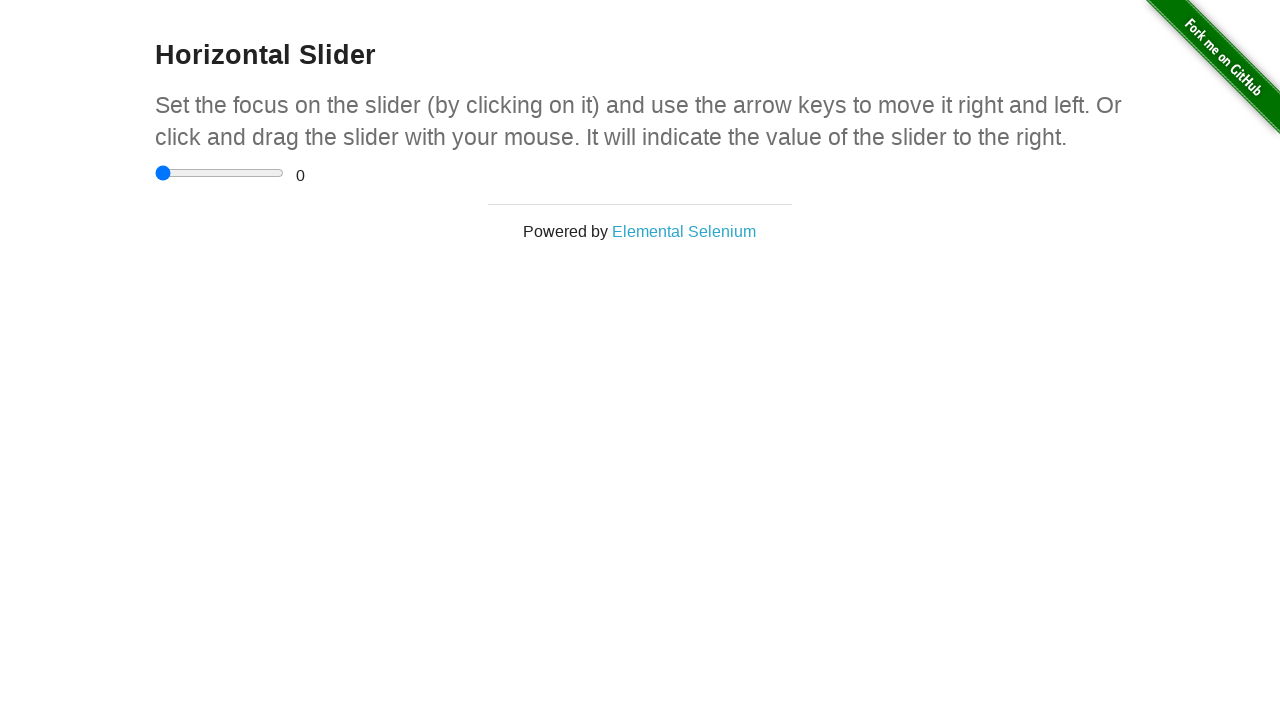

Verified page header is 'Horizontal Slider'
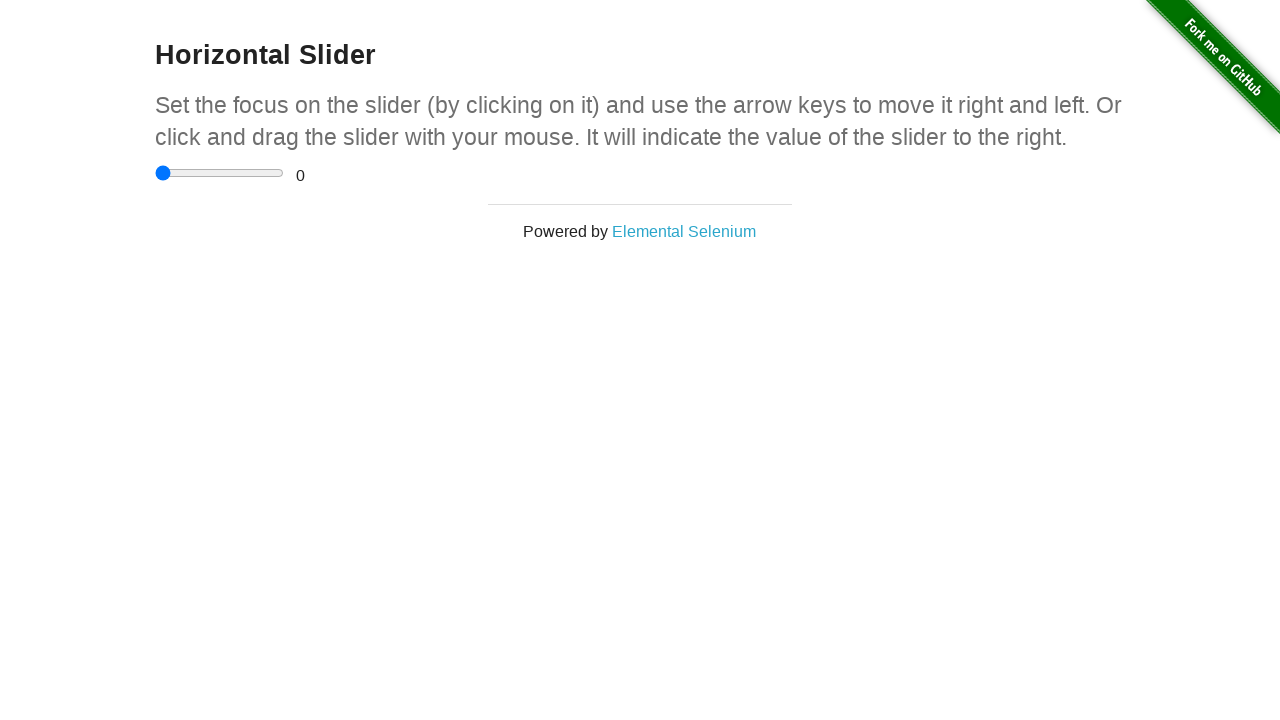

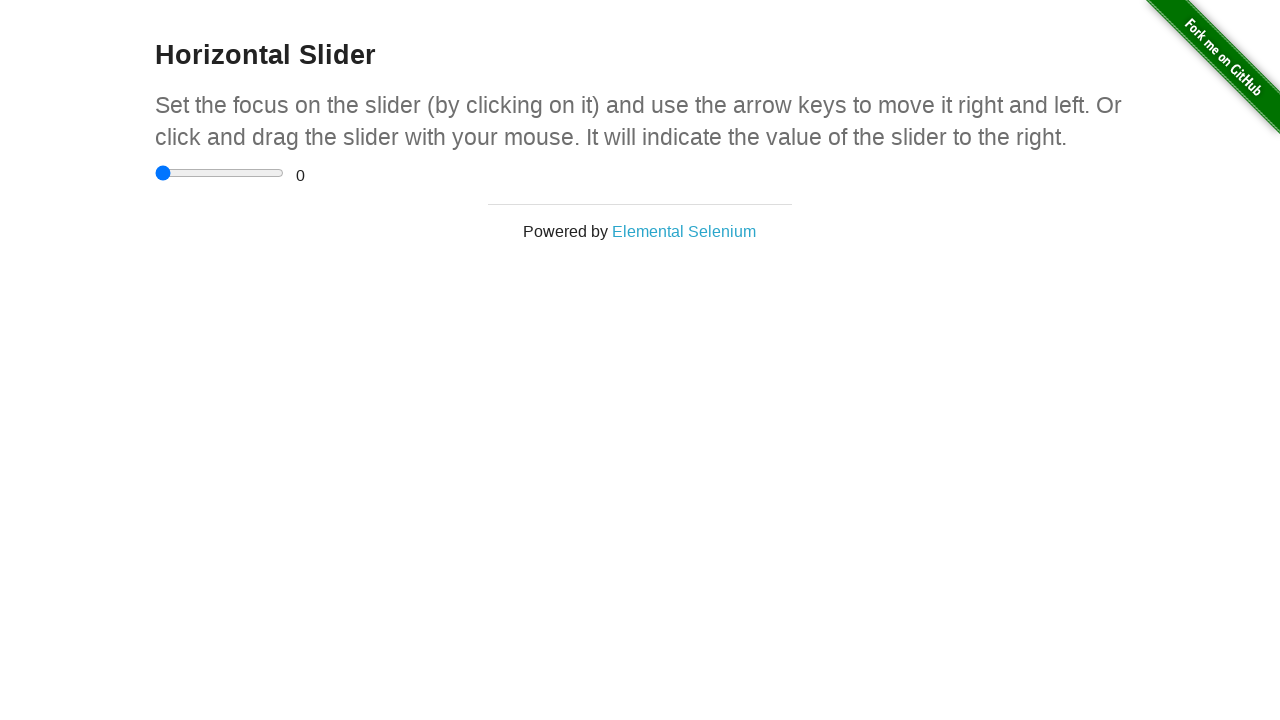